Tests an EMI calculator by entering loan amount, interest rate, and tenure, then verifies the calculated EMI value

Starting URL: http://www.deal4loans.com/Contents_Calculators.php

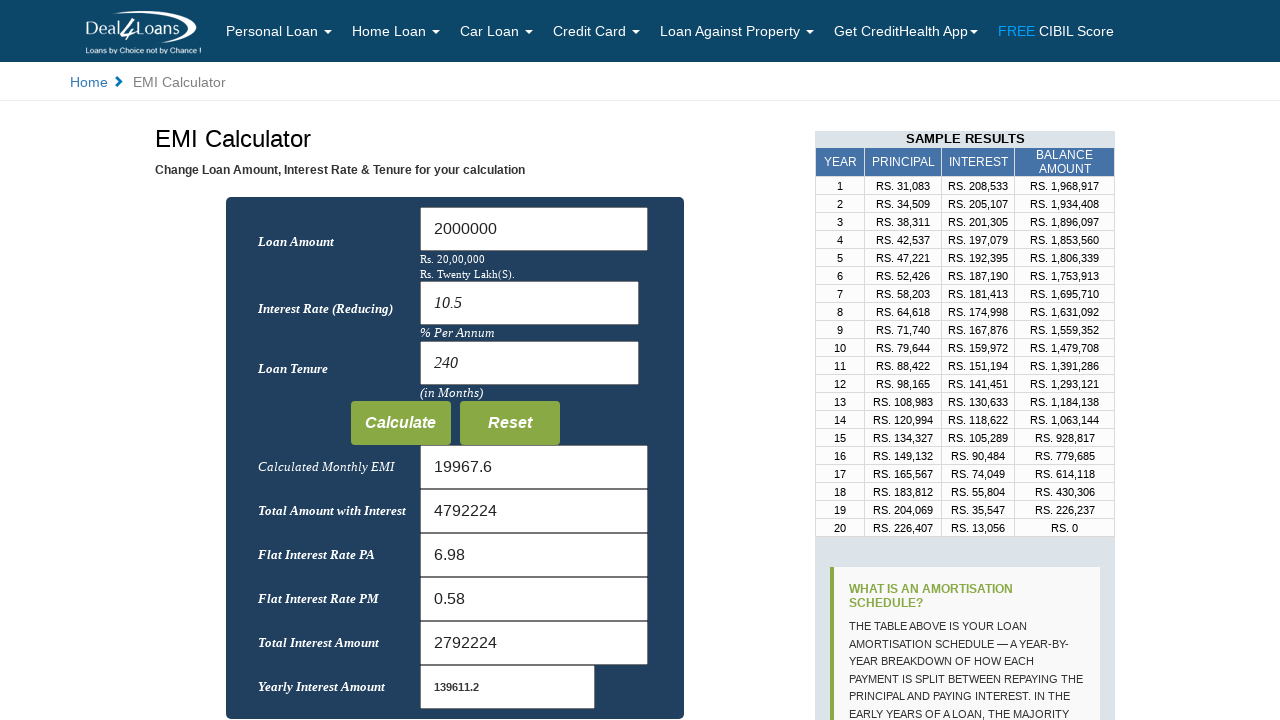

Waited for EMI Calculator heading to be displayed
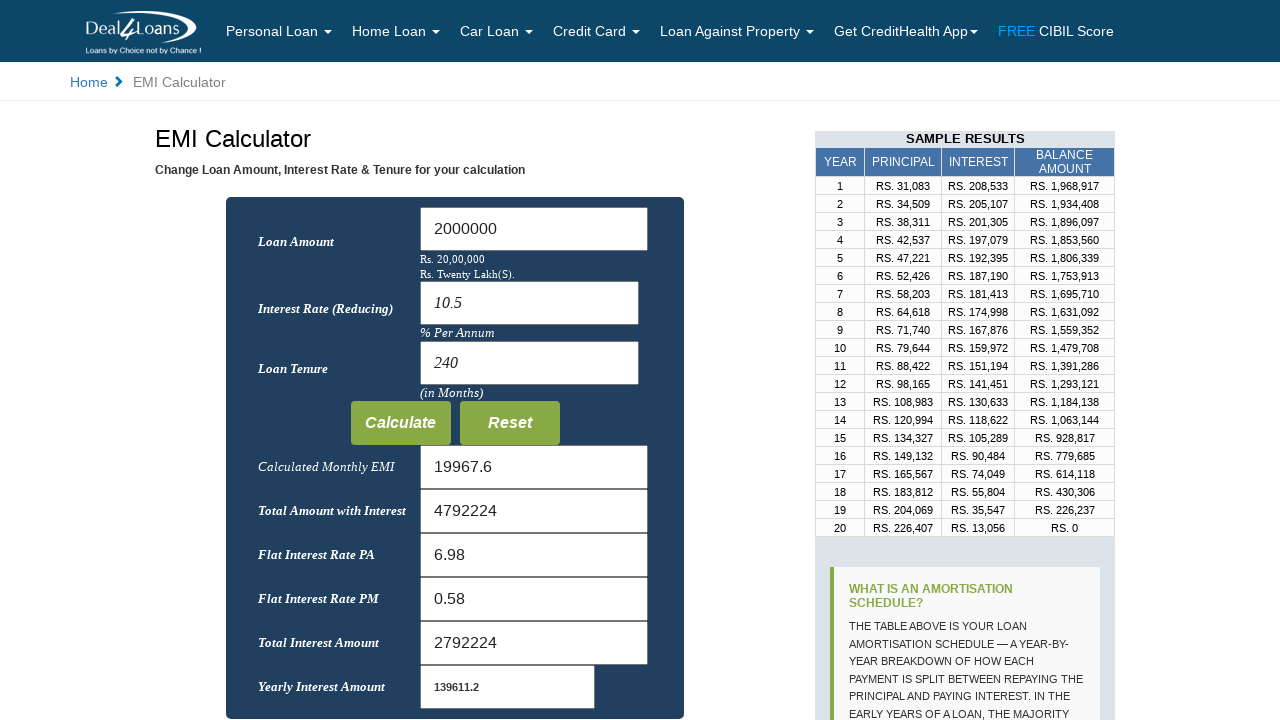

Cleared loan amount field on #Loan_Amount
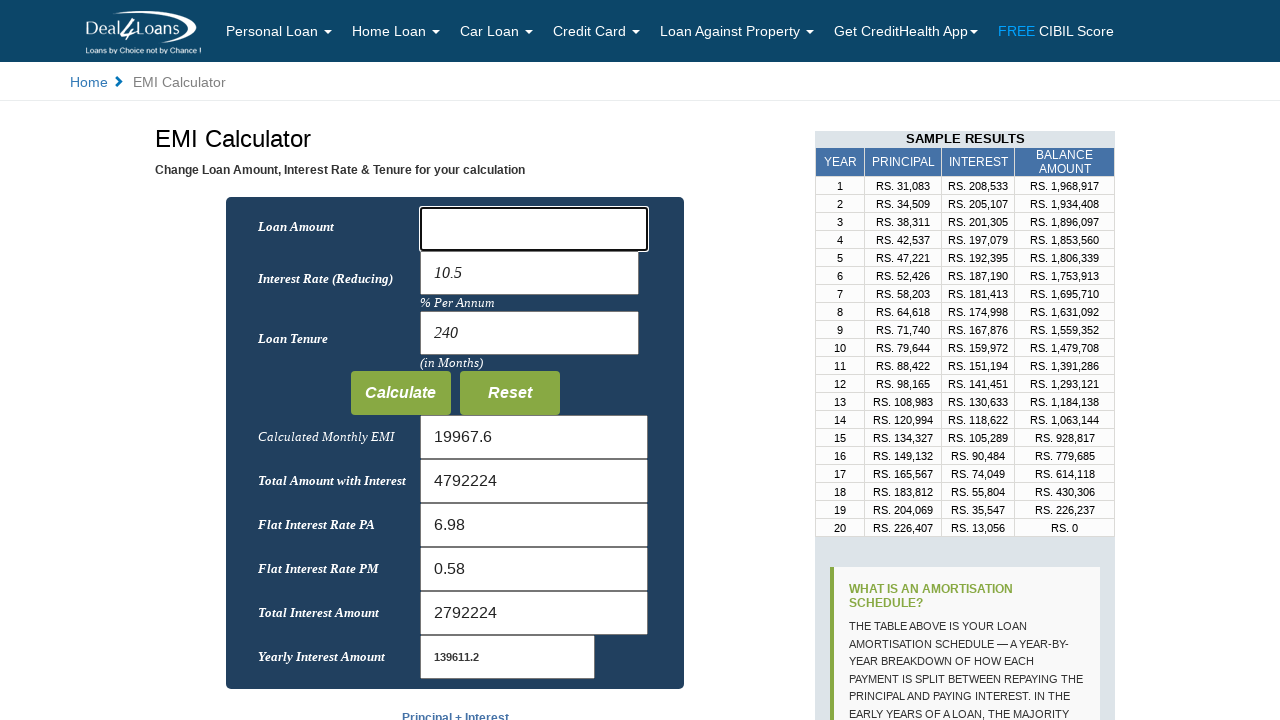

Entered loan amount of 200000 on #Loan_Amount
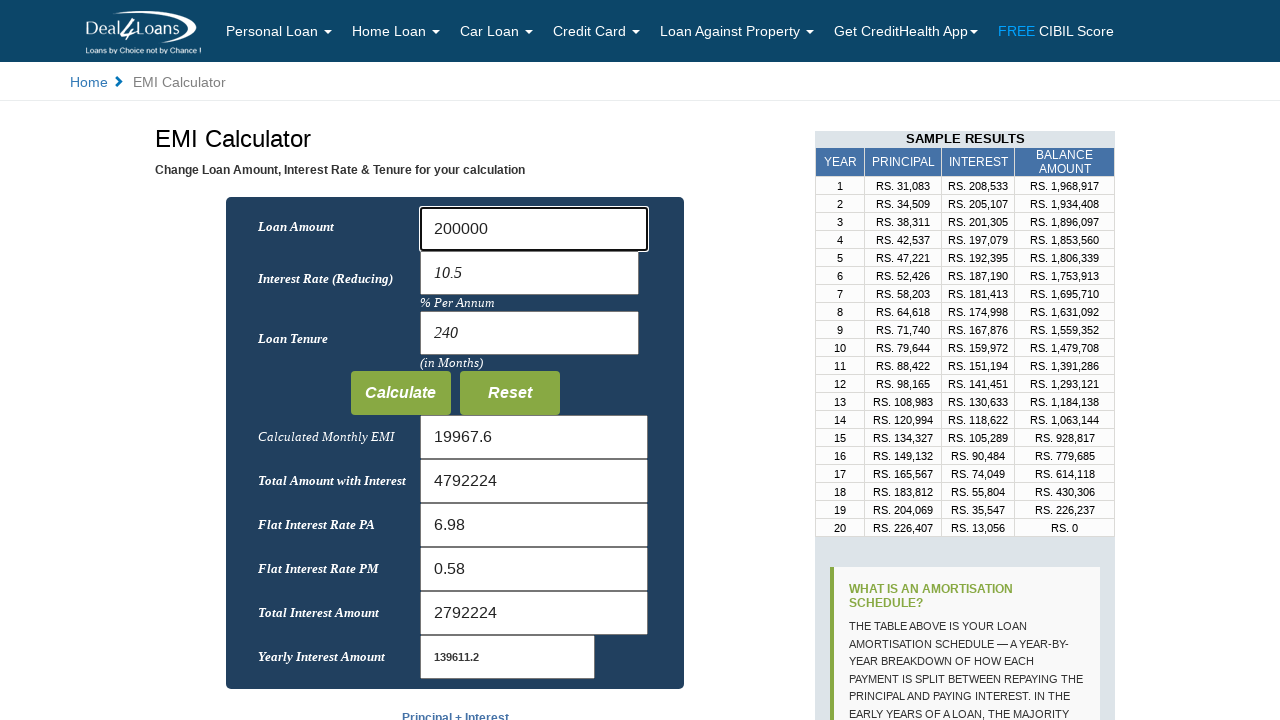

Clicked on interest rate field to trigger loan amount text update at (529, 273) on input[name='rate']
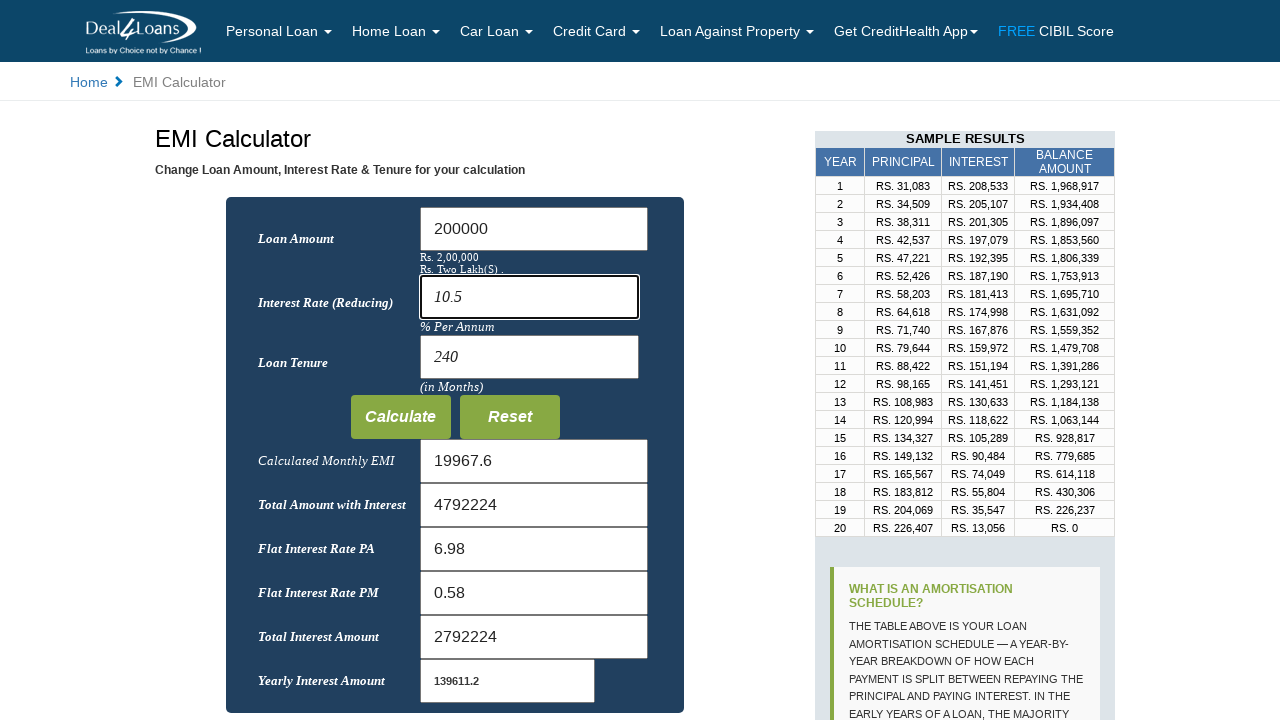

Verified loan amount text displays 'two lakh'
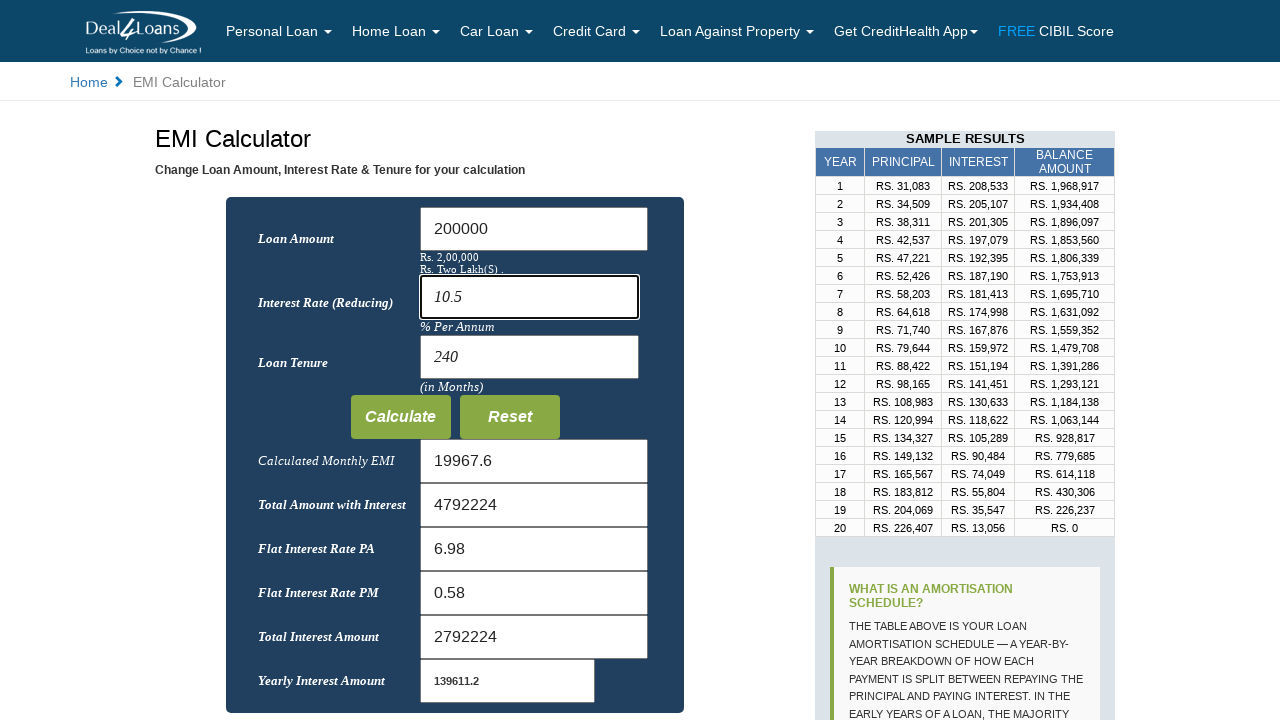

Cleared interest rate field on input[name='rate']
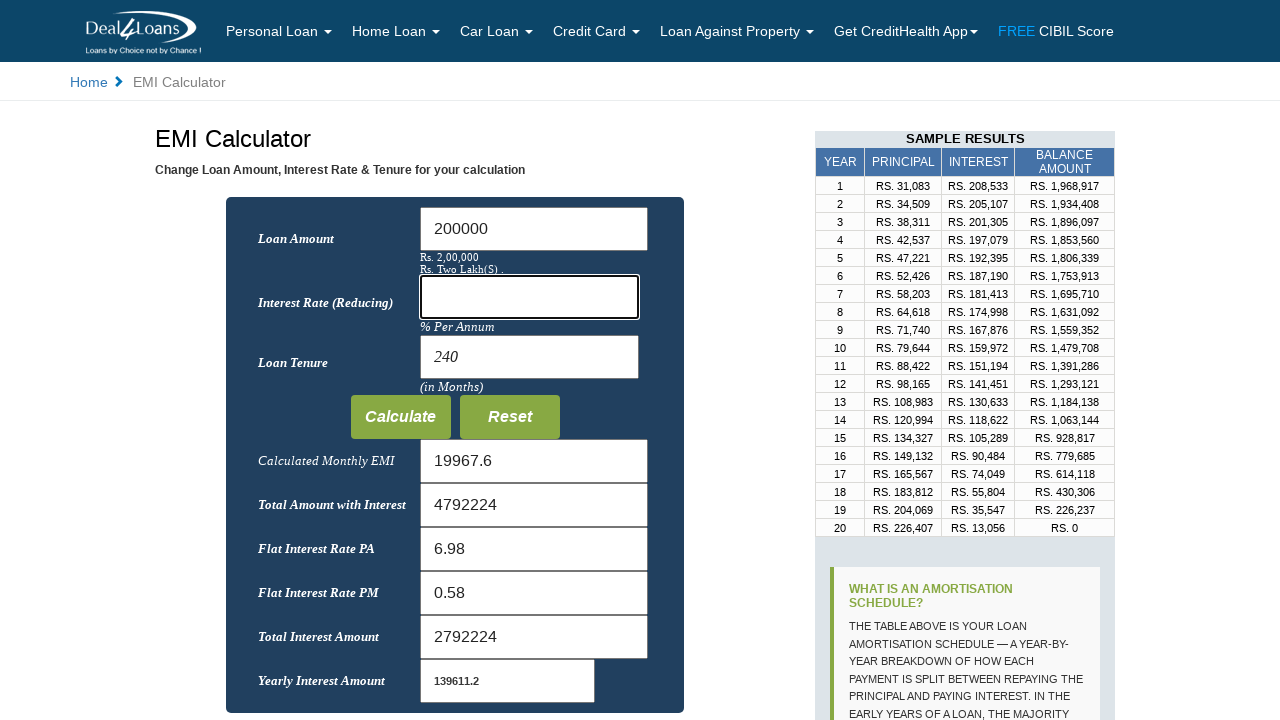

Entered interest rate of 10% on input[name='rate']
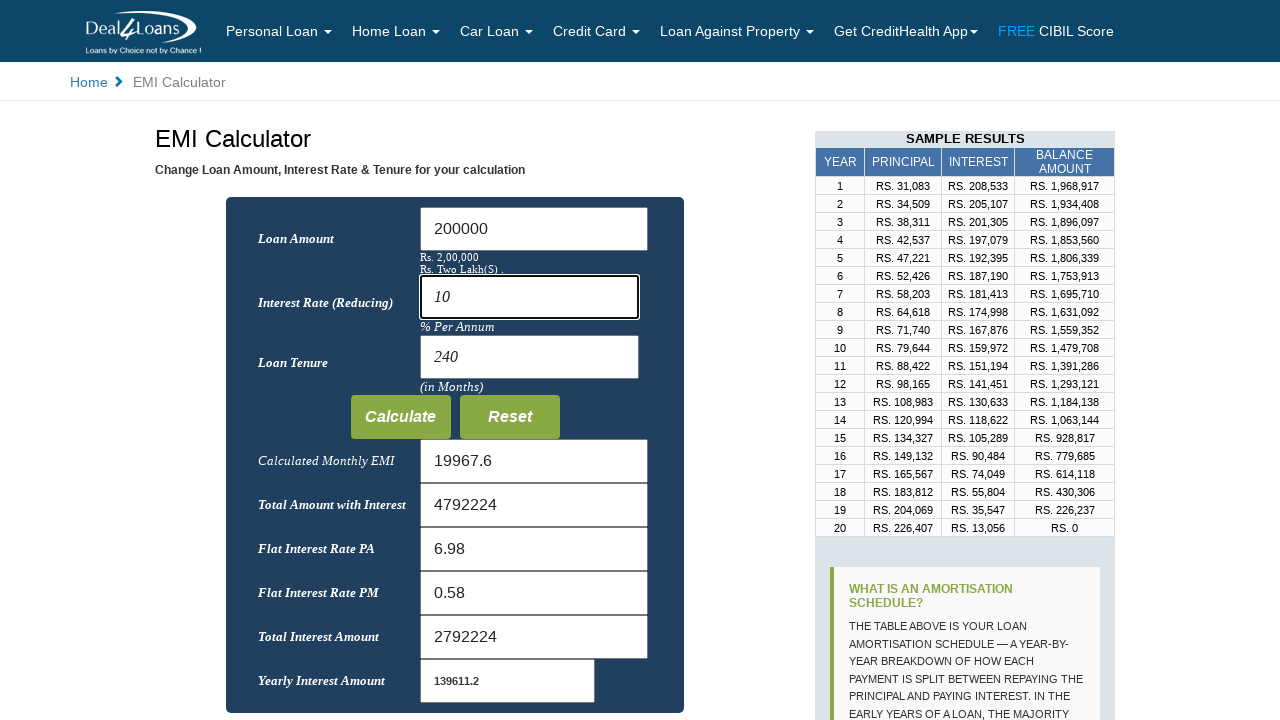

Cleared loan tenure field on input[name='months']
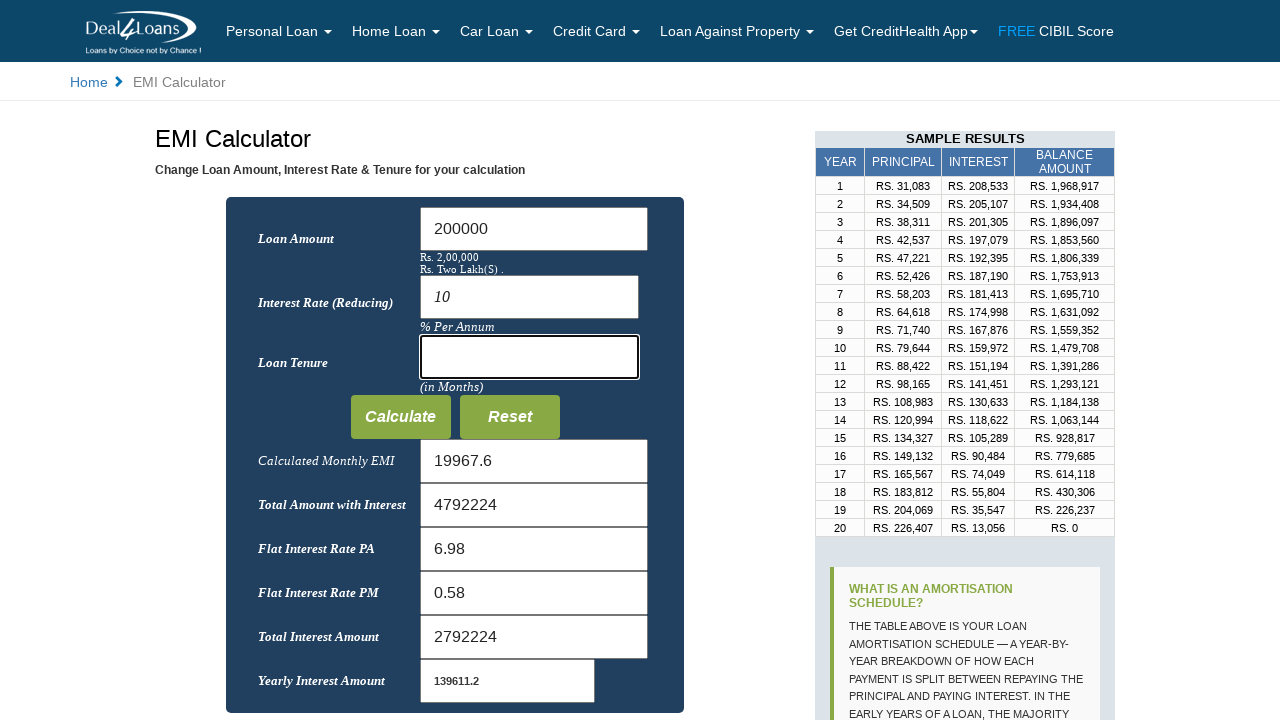

Entered loan tenure of 100 months on input[name='months']
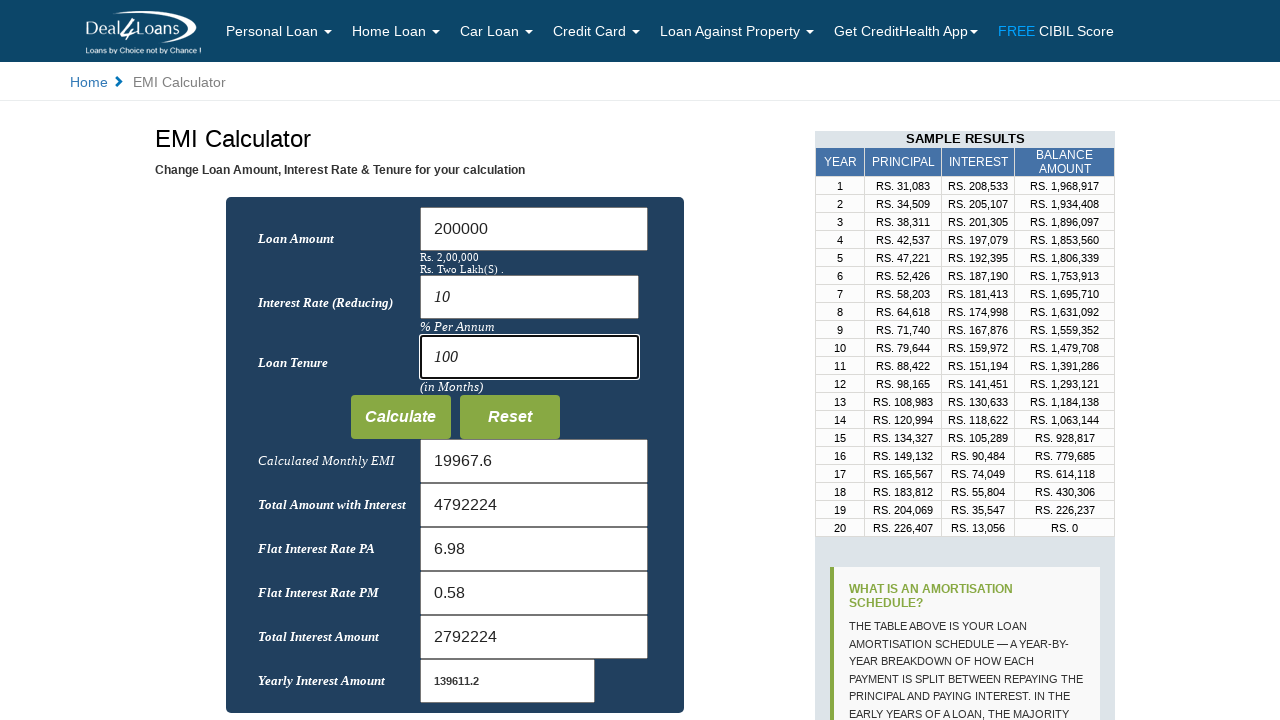

Clicked calculate button to compute EMI at (400, 417) on input[name='button']
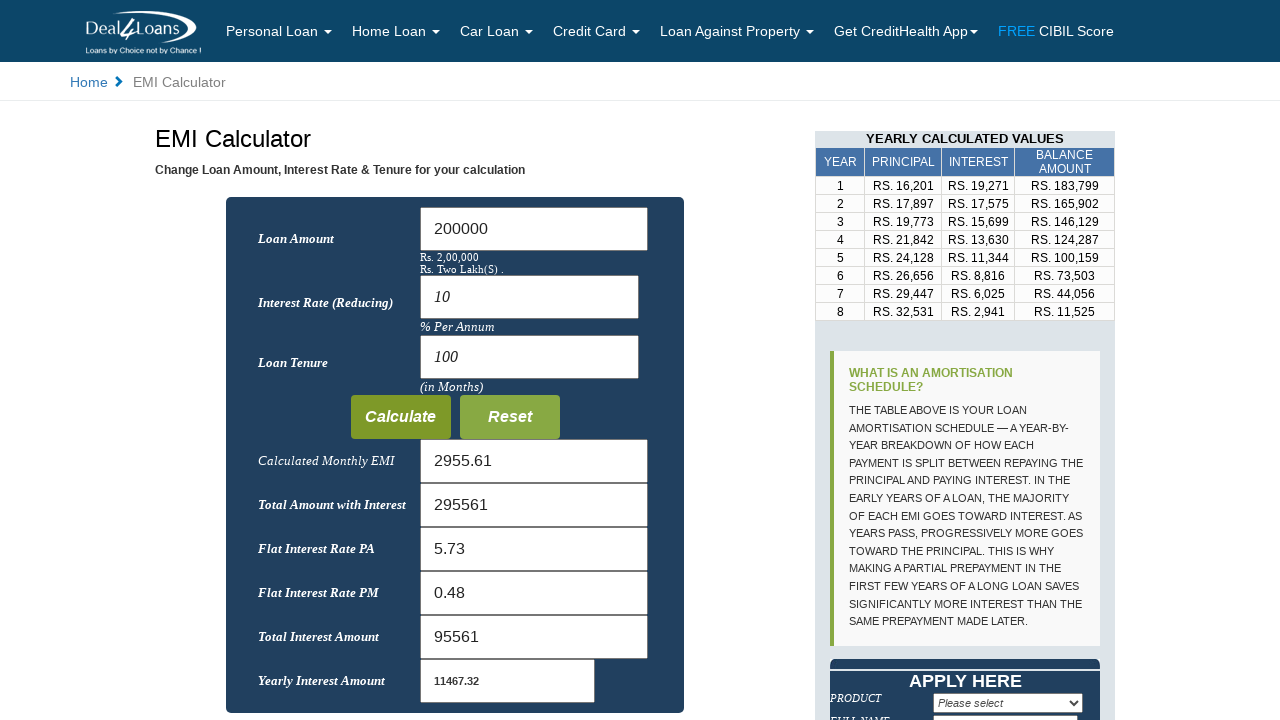

Verified calculated EMI value is 2955.61
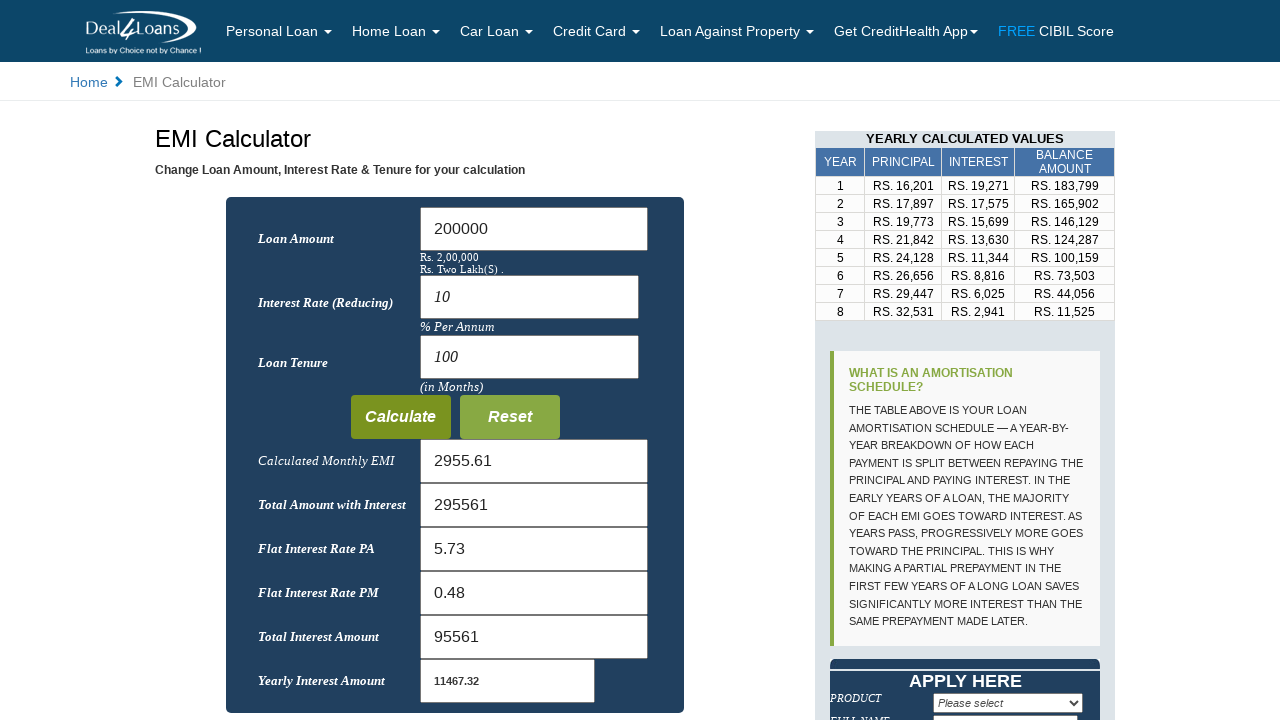

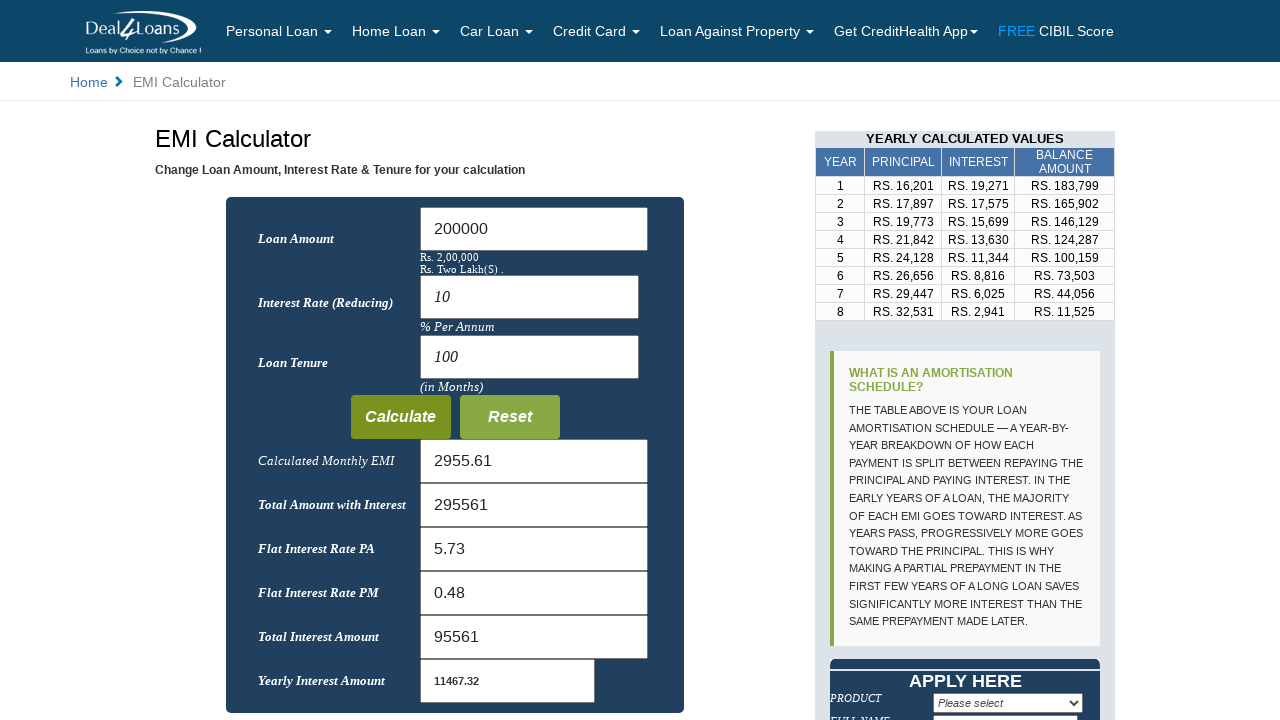